Navigates to the CoWIN website, clicks on FAQ and PARTNERS navigation links, and manages the resulting browser windows

Starting URL: https://www.cowin.gov.in/

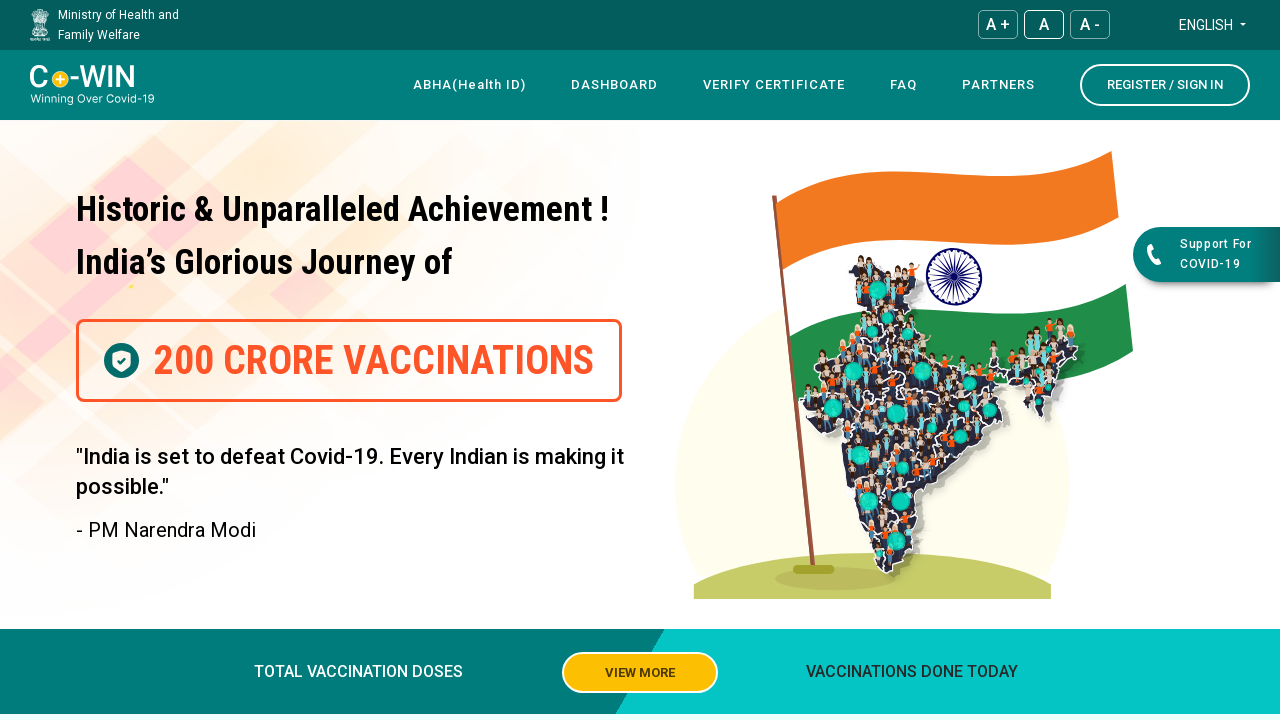

Clicked FAQ navigation link at (904, 85) on xpath=/html/body/app-root/app-header/header/div[4]/div/div[1]/div/nav/div[3]/div
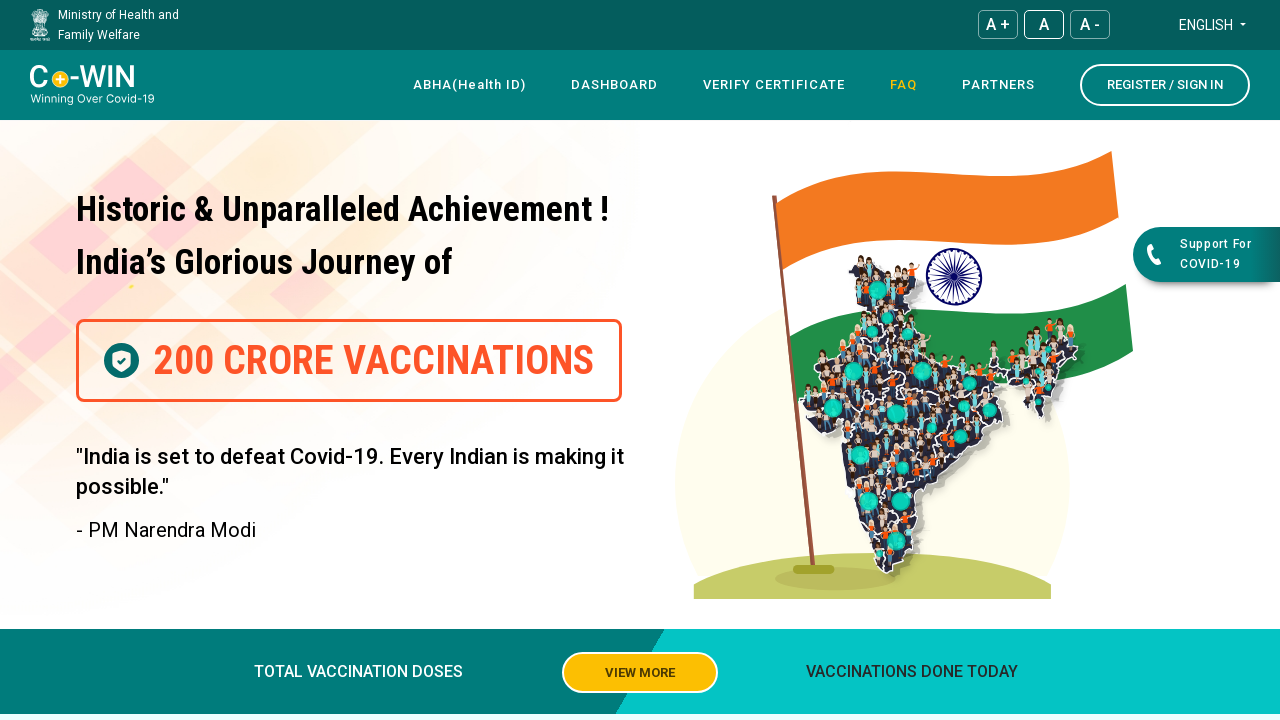

Waited 5 seconds for page to load after FAQ click
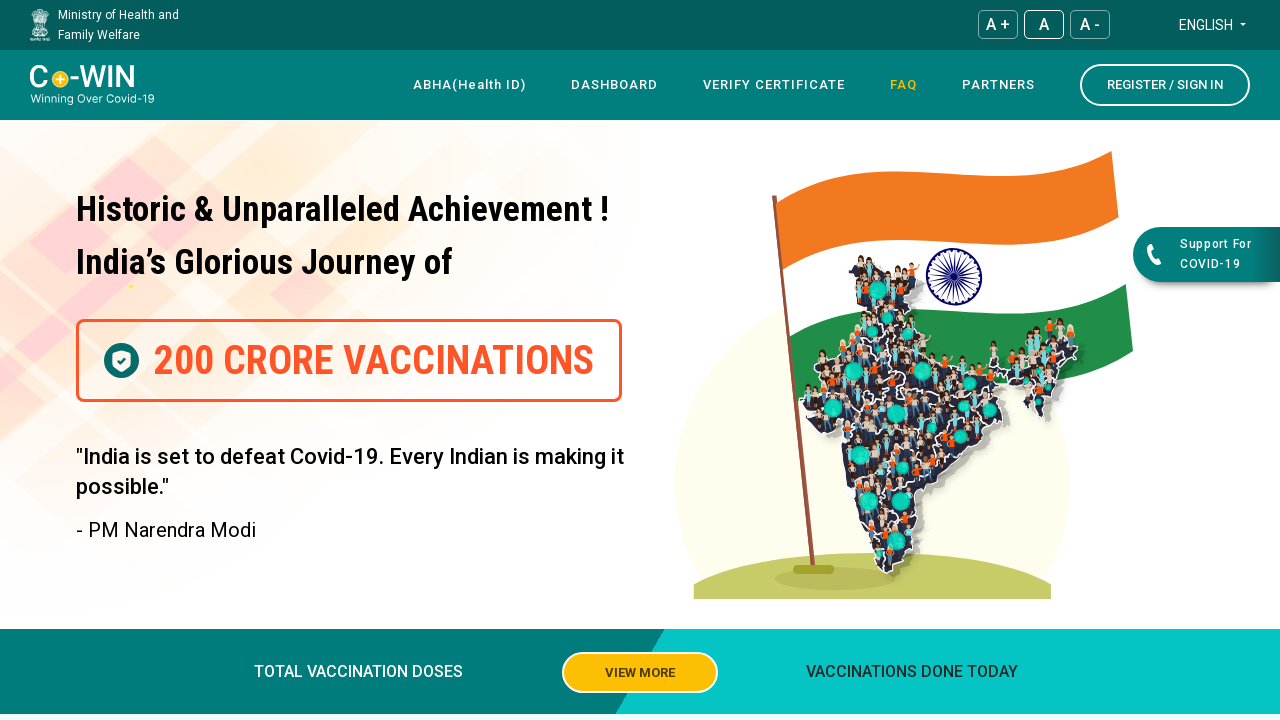

Clicked PARTNERS navigation link at (998, 85) on xpath=/html/body/app-root/app-header/header/div[4]/div/div[1]/div/nav/div[3]/div
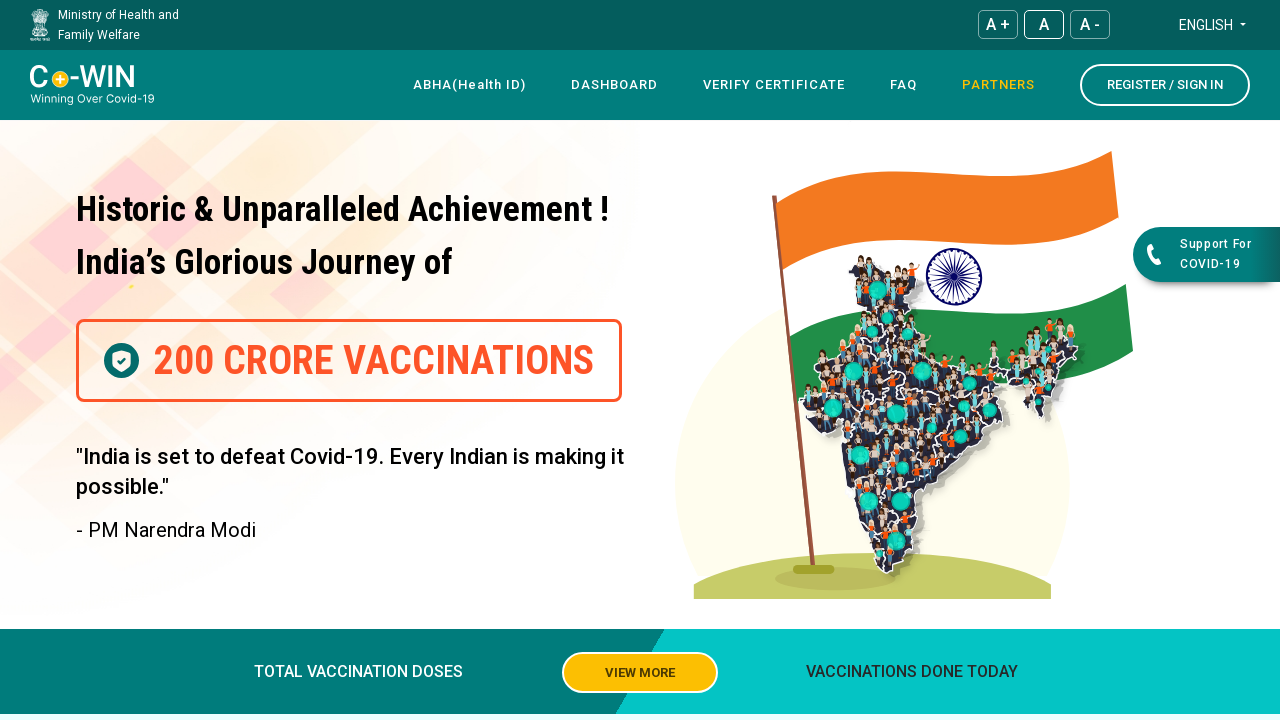

Waited 5 seconds for page to load after PARTNERS click
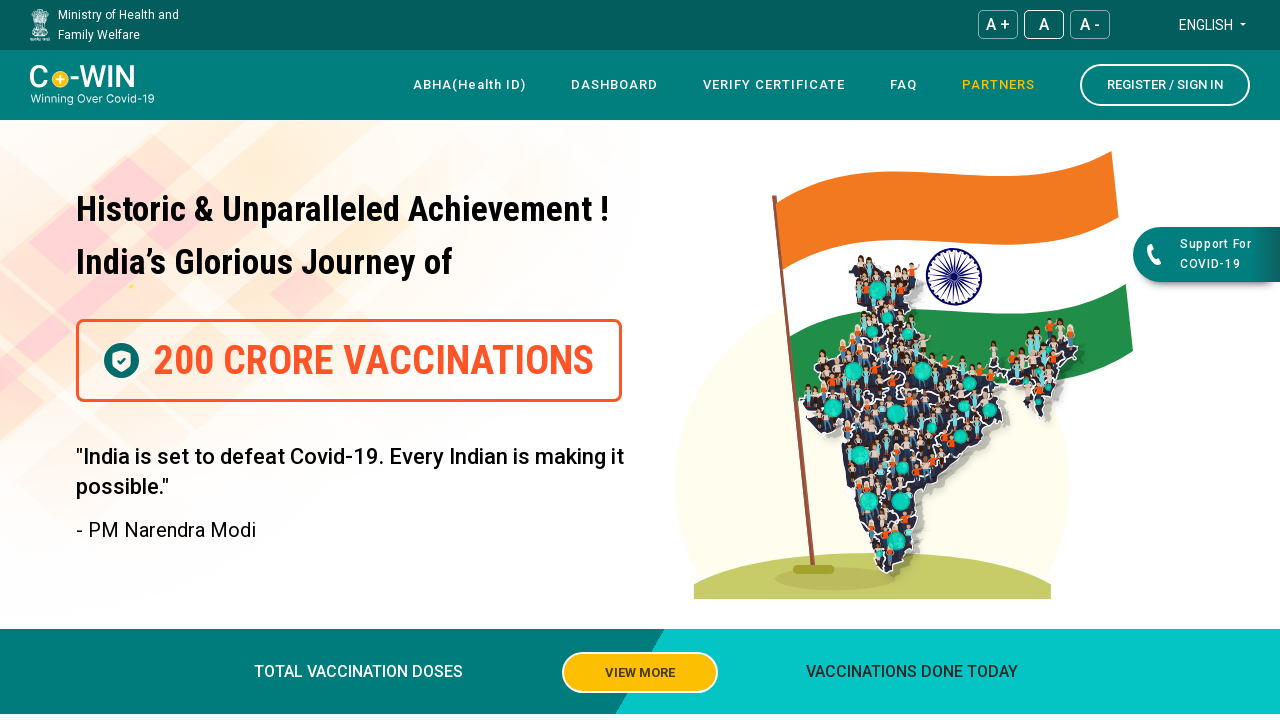

Closed third browser window
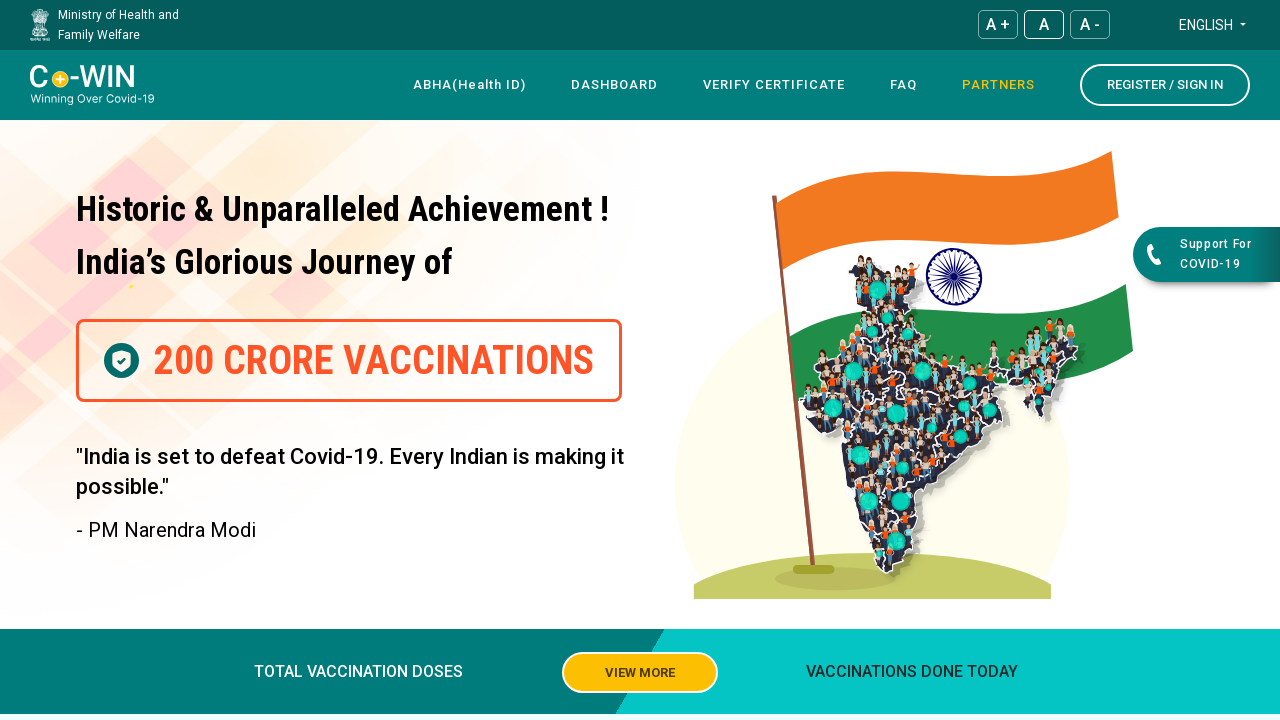

Waited 1 second after closing third window
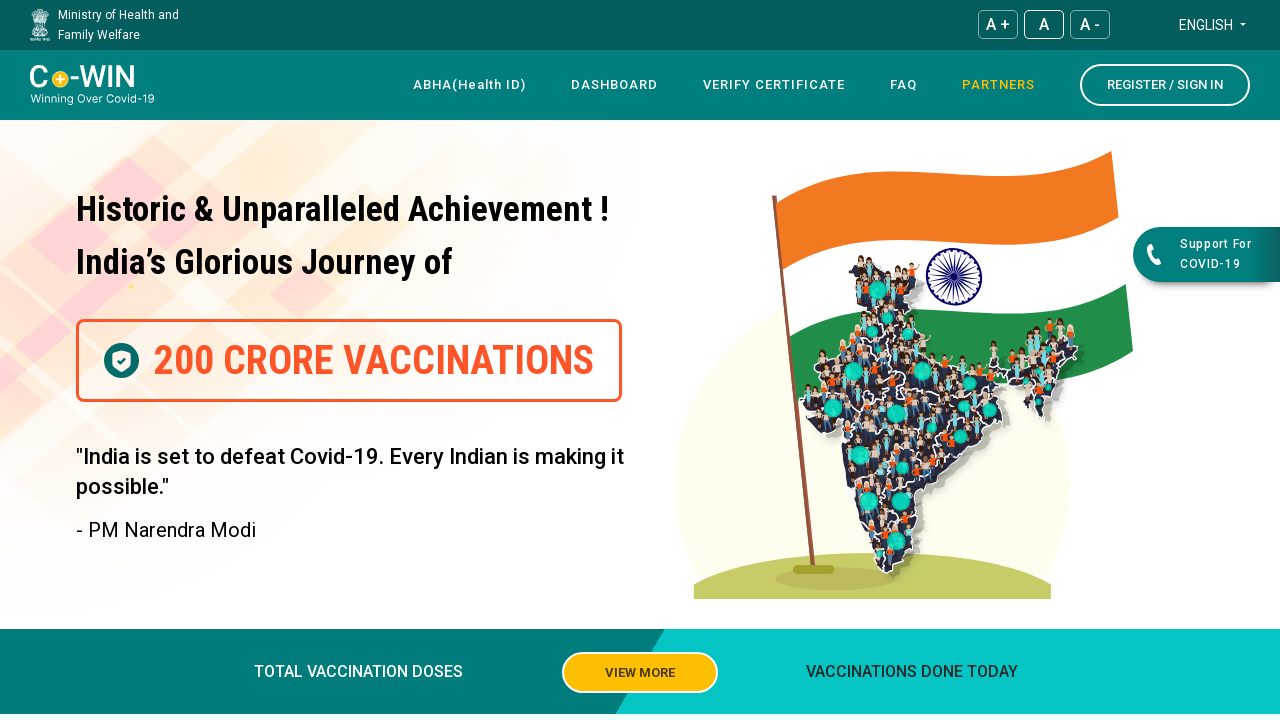

Closed second browser window
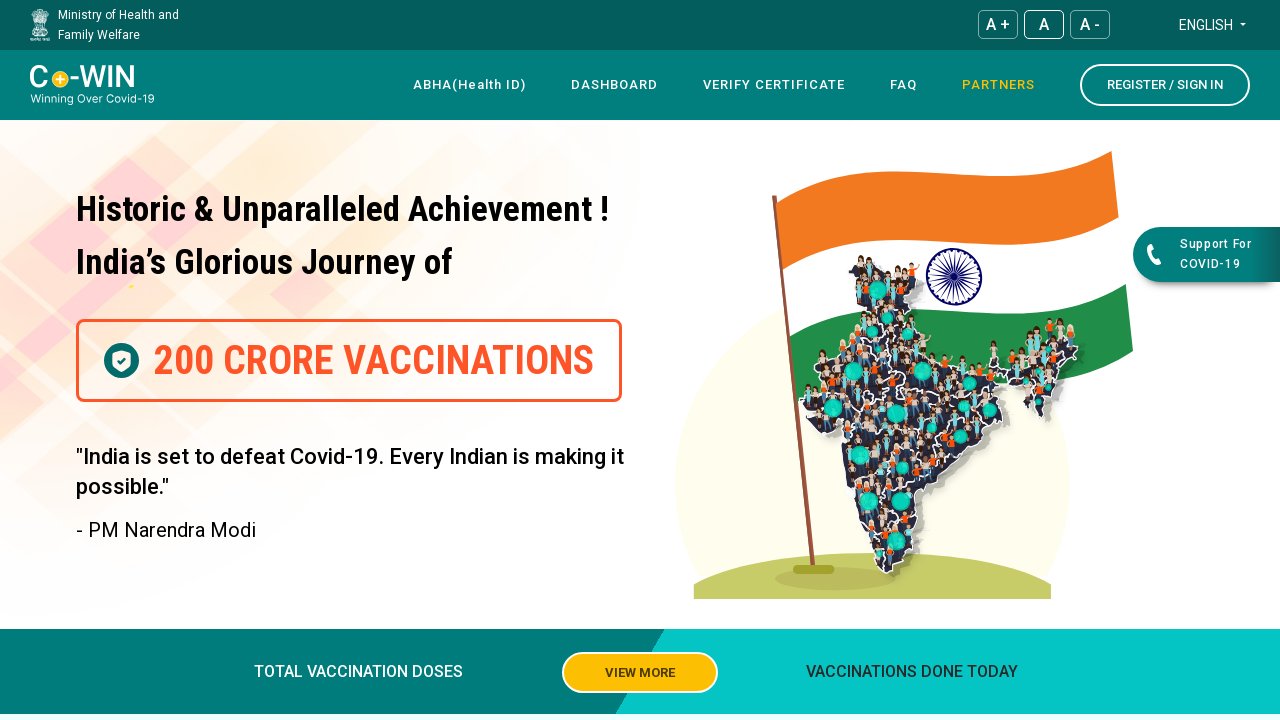

Waited 2 seconds after closing second window
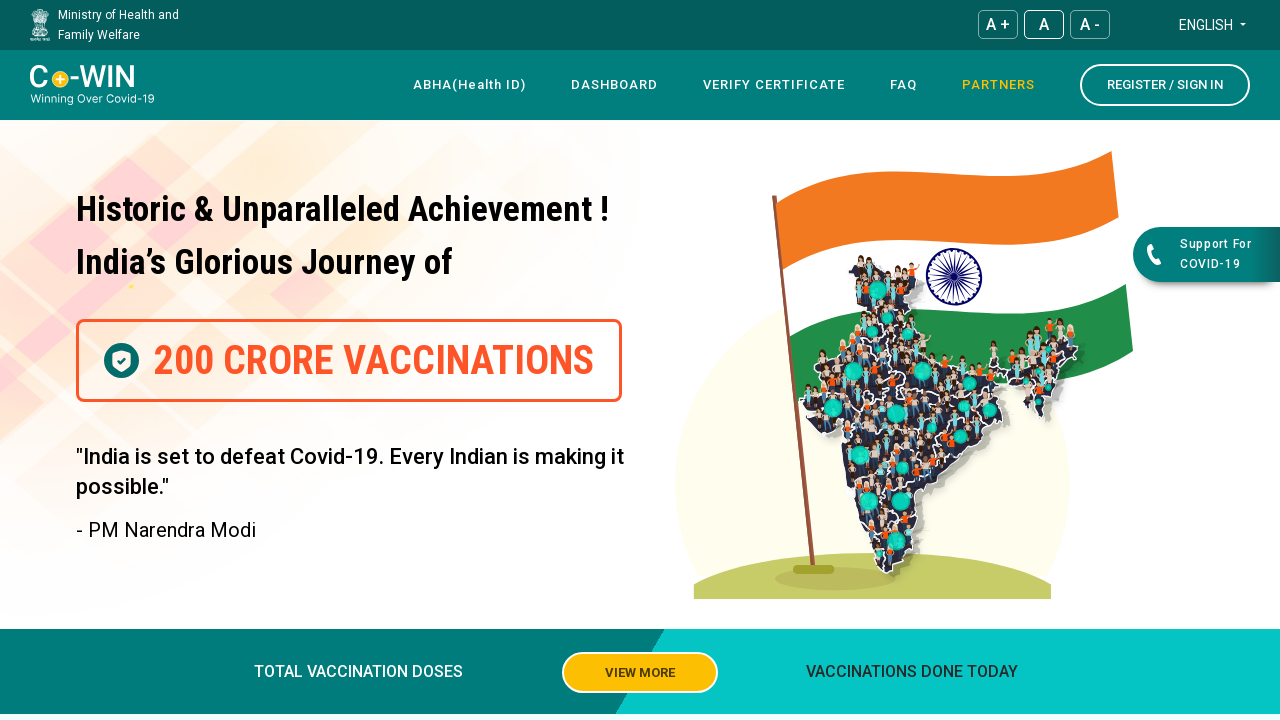

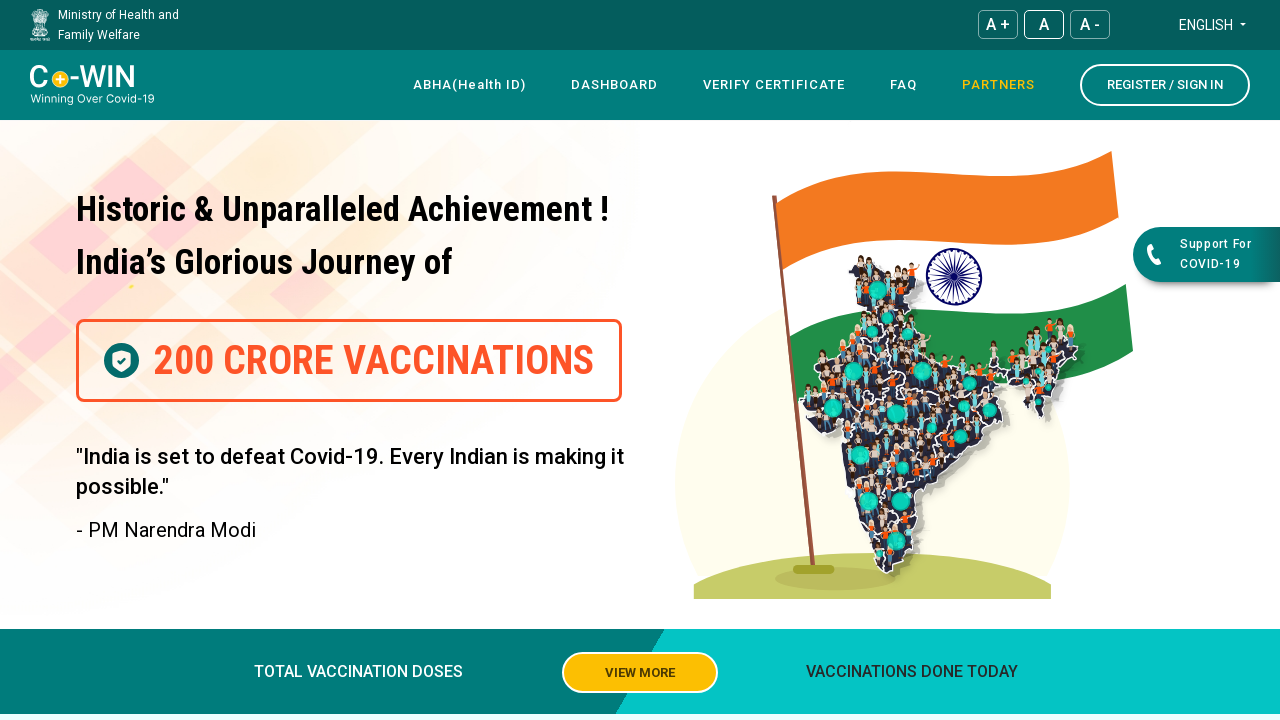